Tests the add/remove elements functionality by clicking the "Add Element" button three times to create elements, then clicking on the third delete button to remove one element.

Starting URL: http://the-internet.herokuapp.com/add_remove_elements/

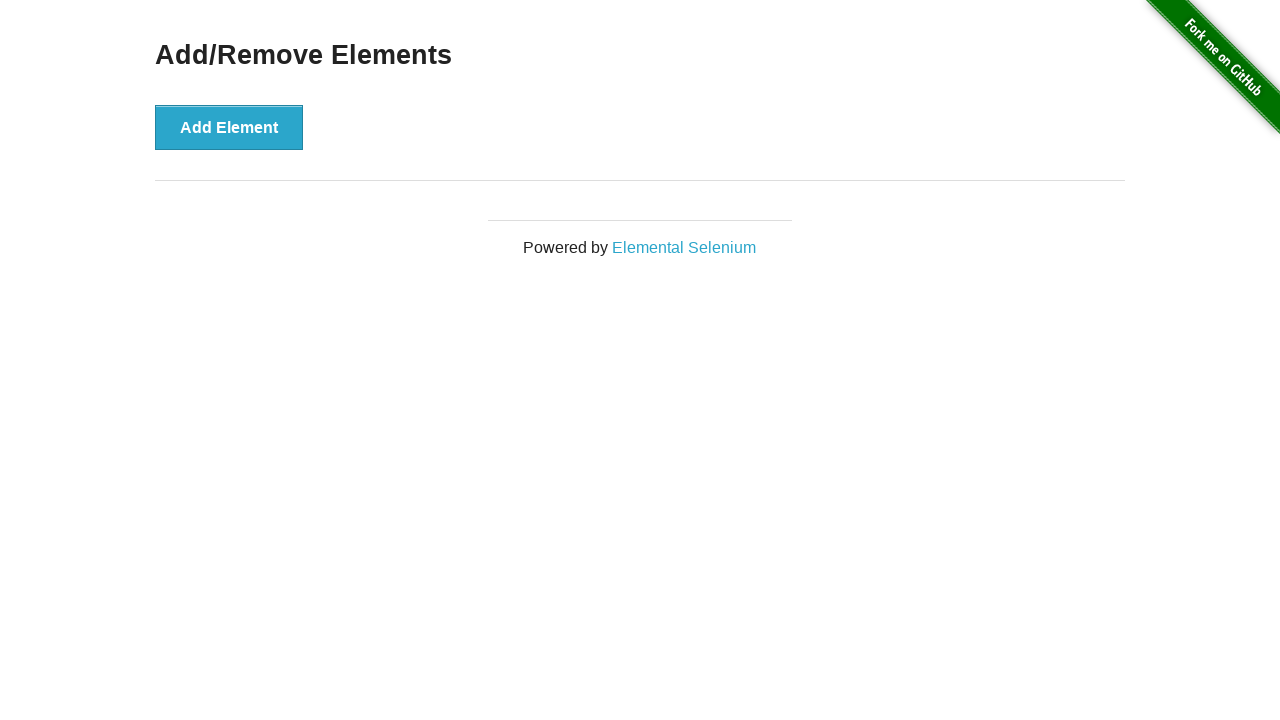

Clicked 'Add Element' button (first click) at (229, 127) on xpath=//button[contains(text(),'Add Element')]
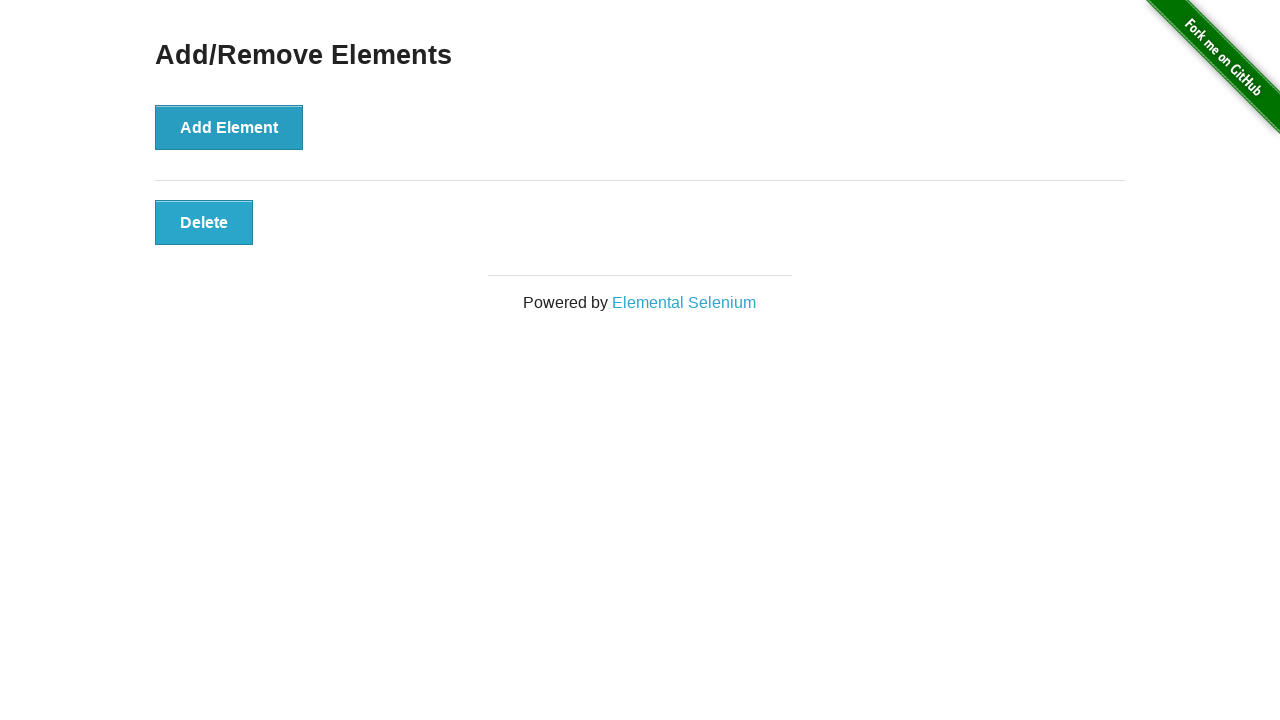

Clicked 'Add Element' button (second click) at (229, 127) on xpath=//button[contains(text(),'Add Element')]
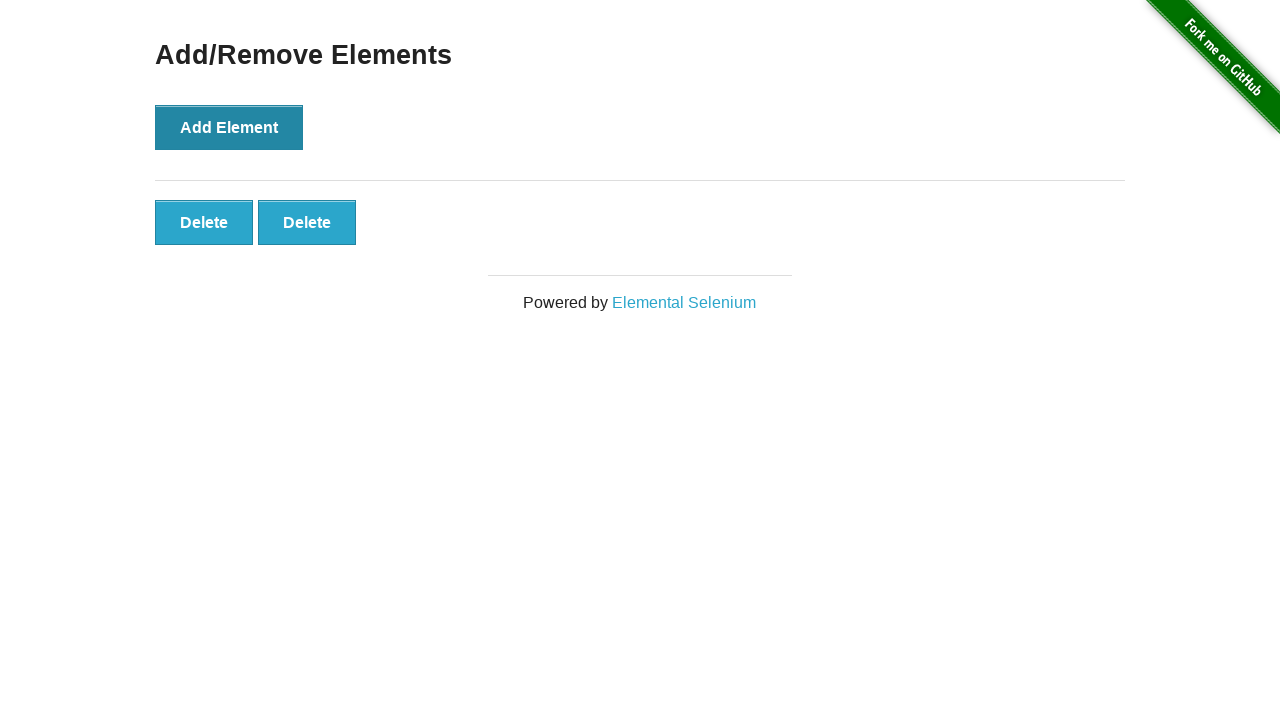

Clicked 'Add Element' button (third click) at (229, 127) on xpath=//button[contains(text(),'Add Element')]
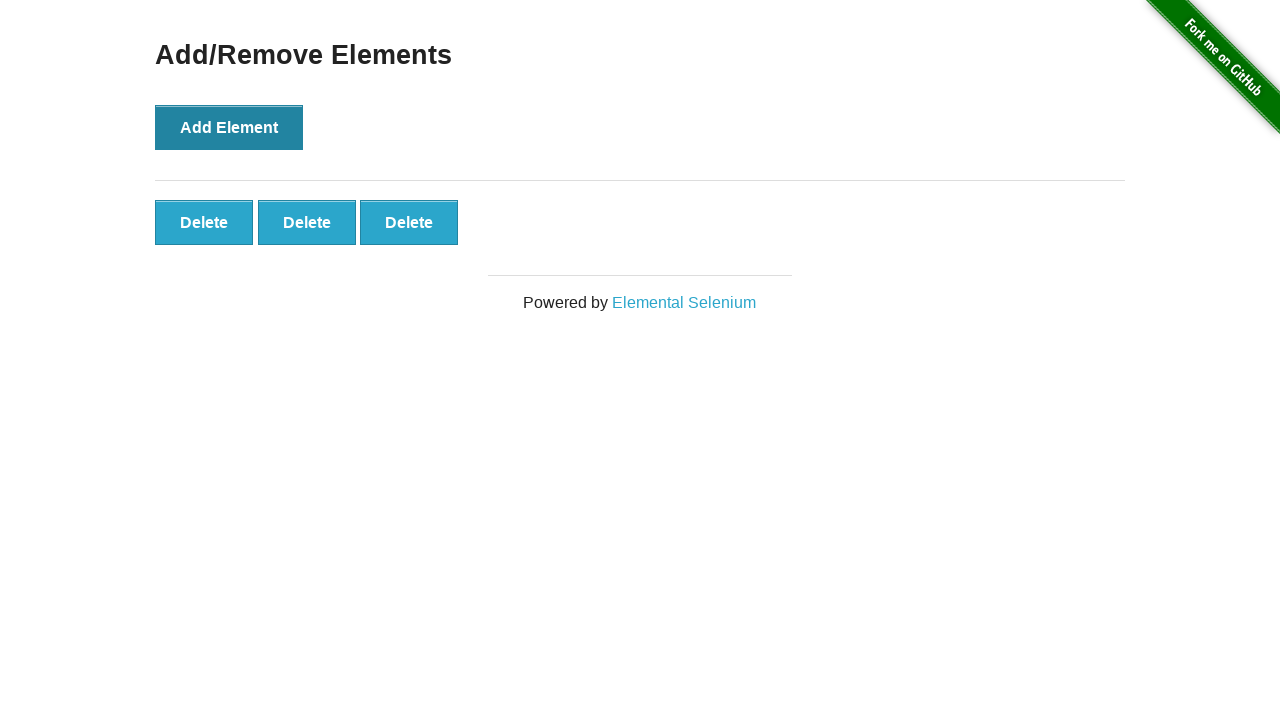

Waited for delete buttons to be present in elements container
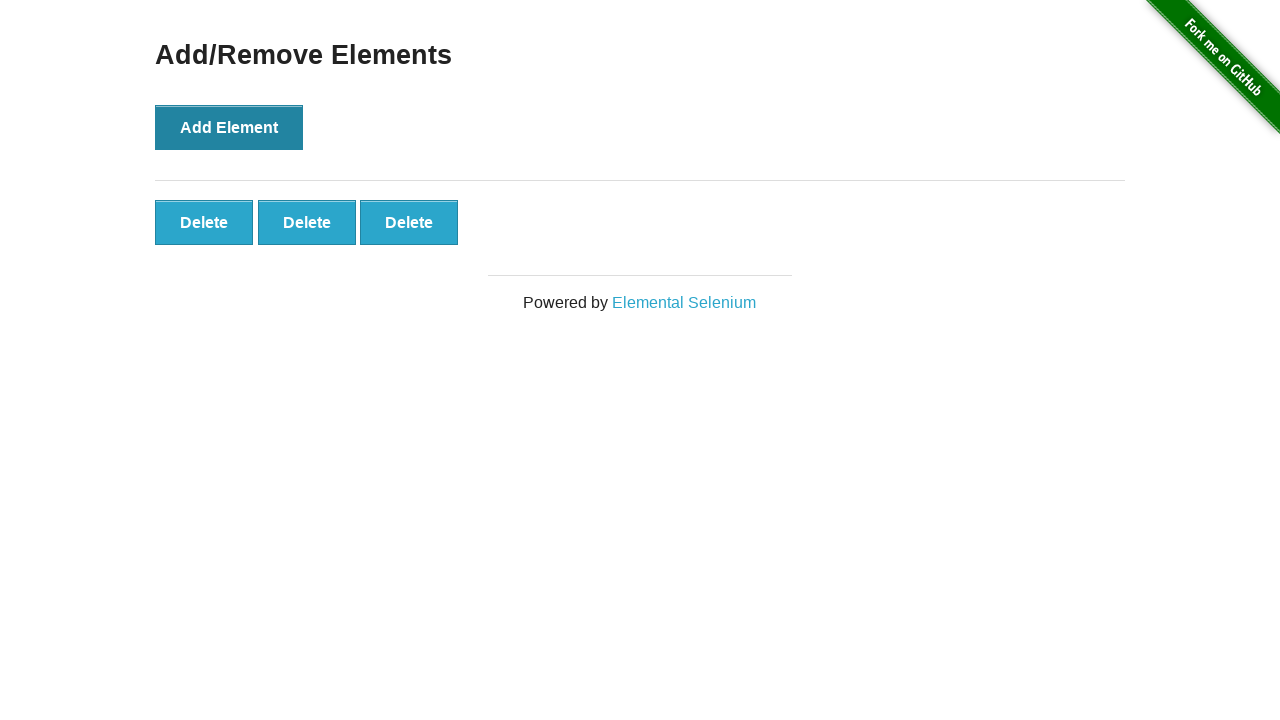

Clicked the third delete button to remove one element at (409, 222) on xpath=//div[@id='elements']//button[3]
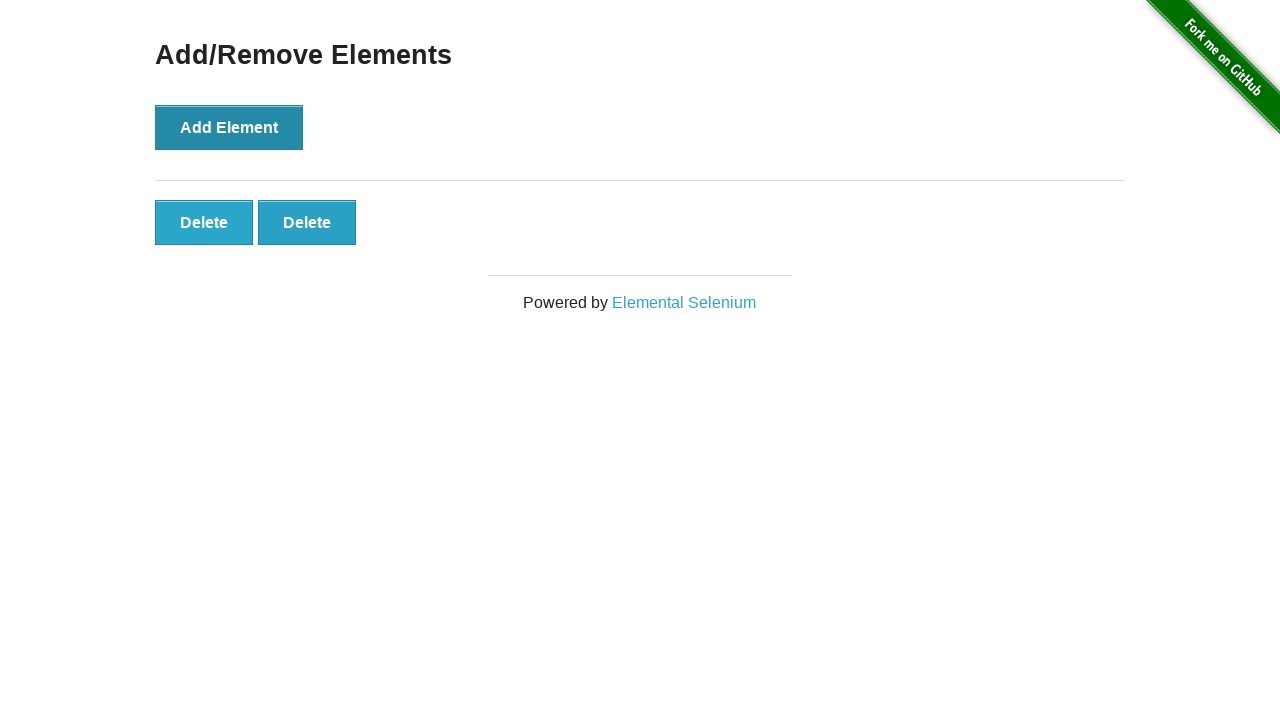

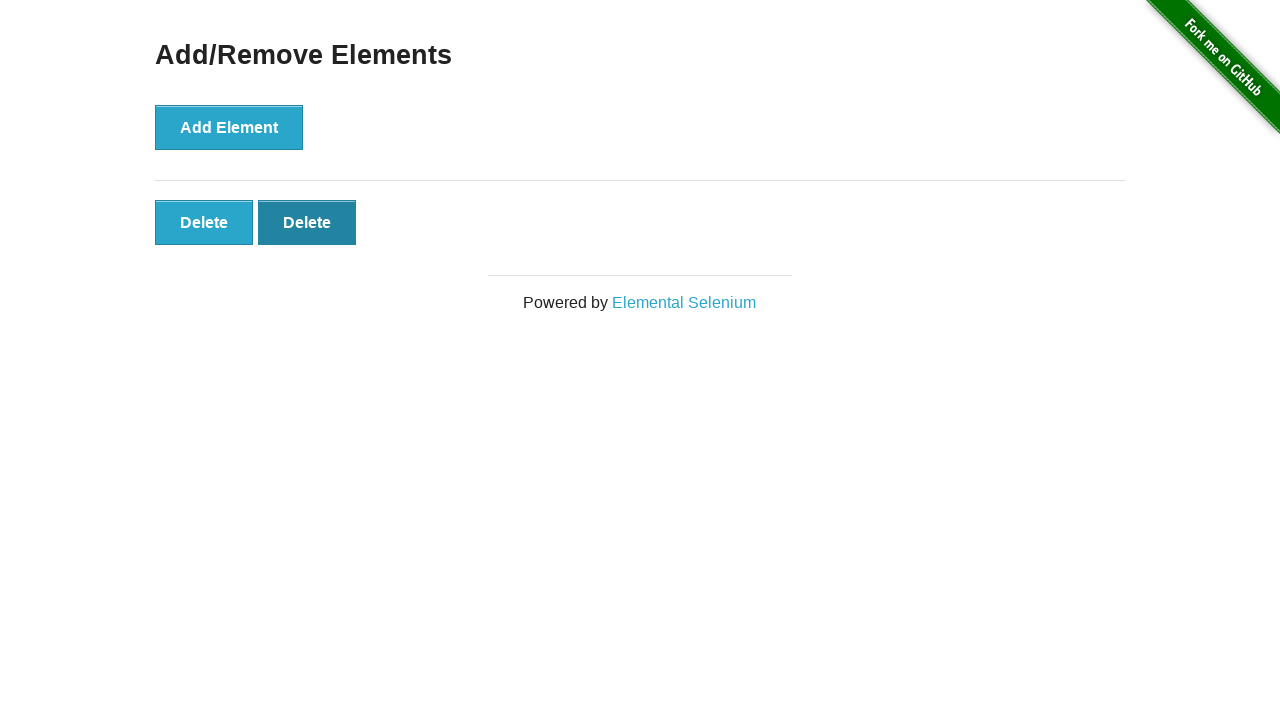